Tests form interaction on a practice automation page by clicking a radio button and filling an input field with a name

Starting URL: https://www.rahulshettyacademy.com/AutomationPractice/

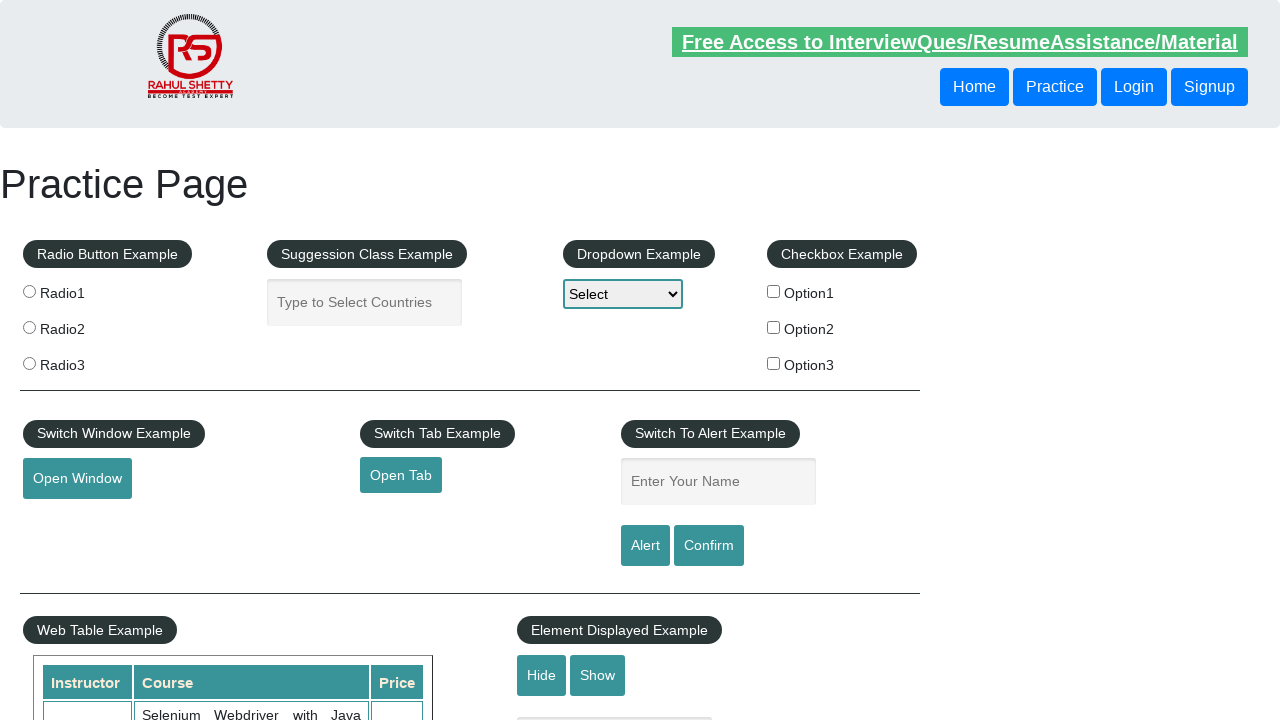

Clicked the first radio button using CSS selector at (29, 291) on input[value='radio1']
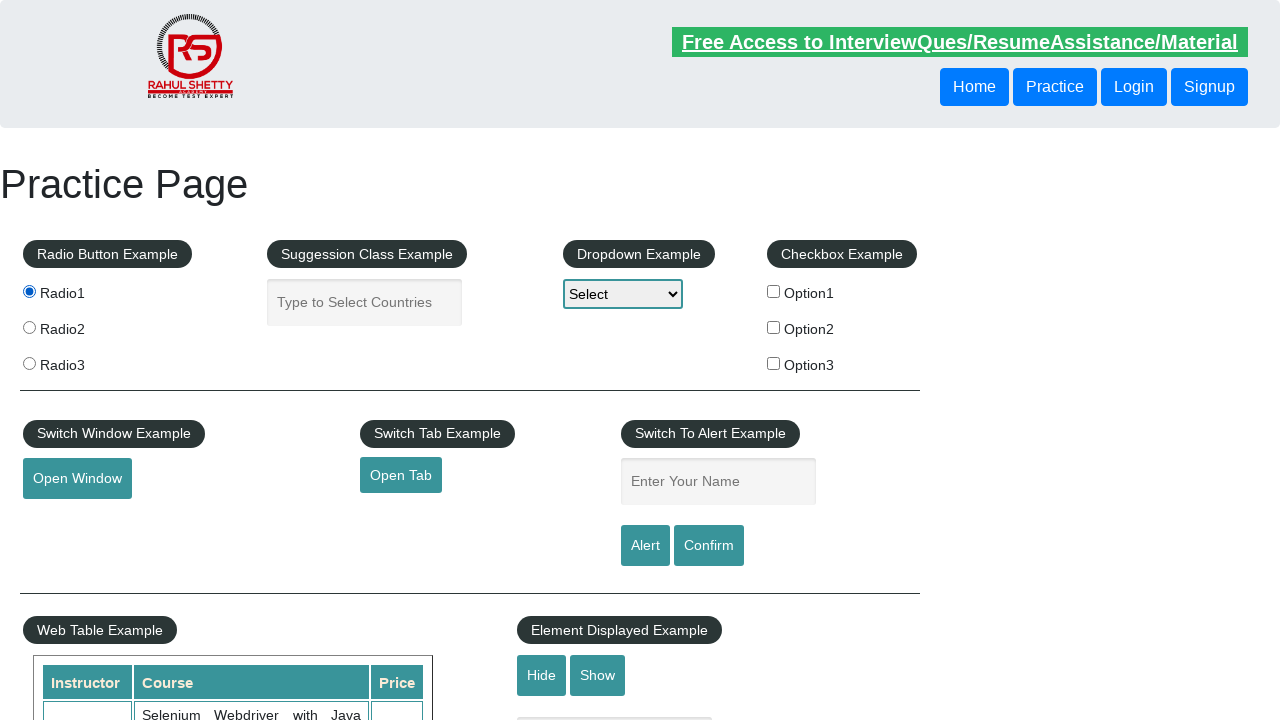

Filled the input field with name 'Vaibhav Prabhakar Patil' on .inputs
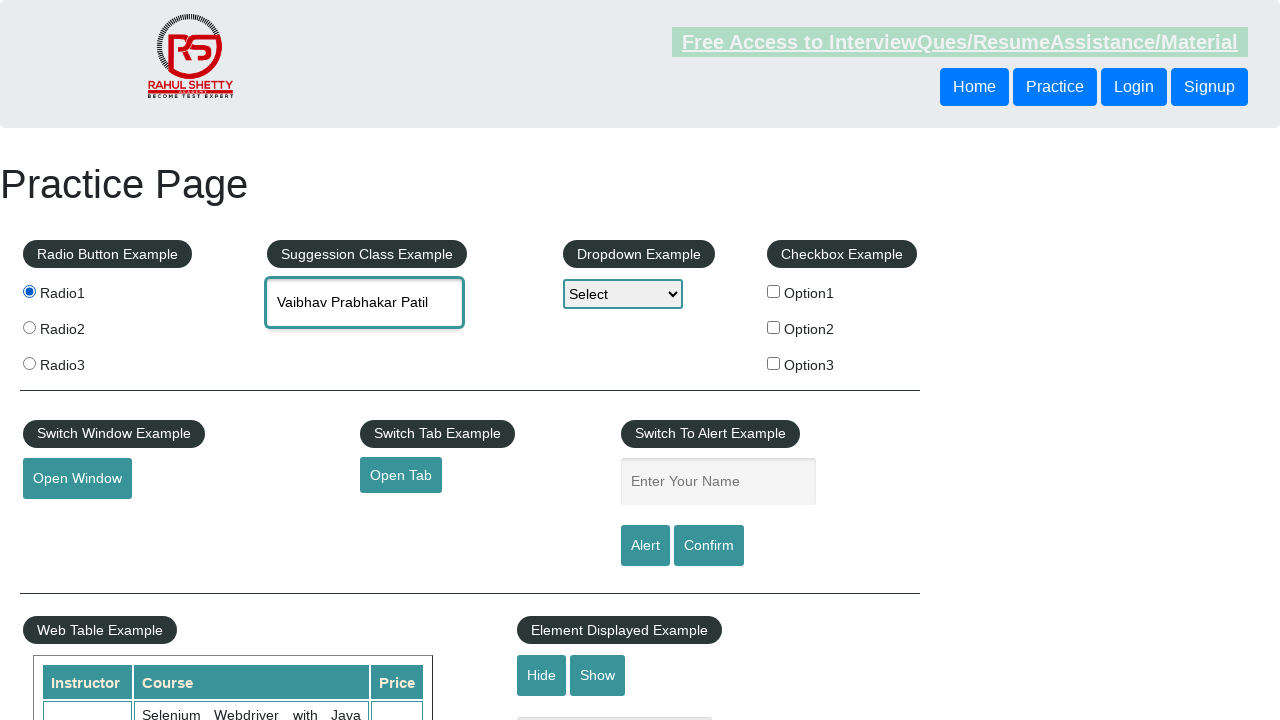

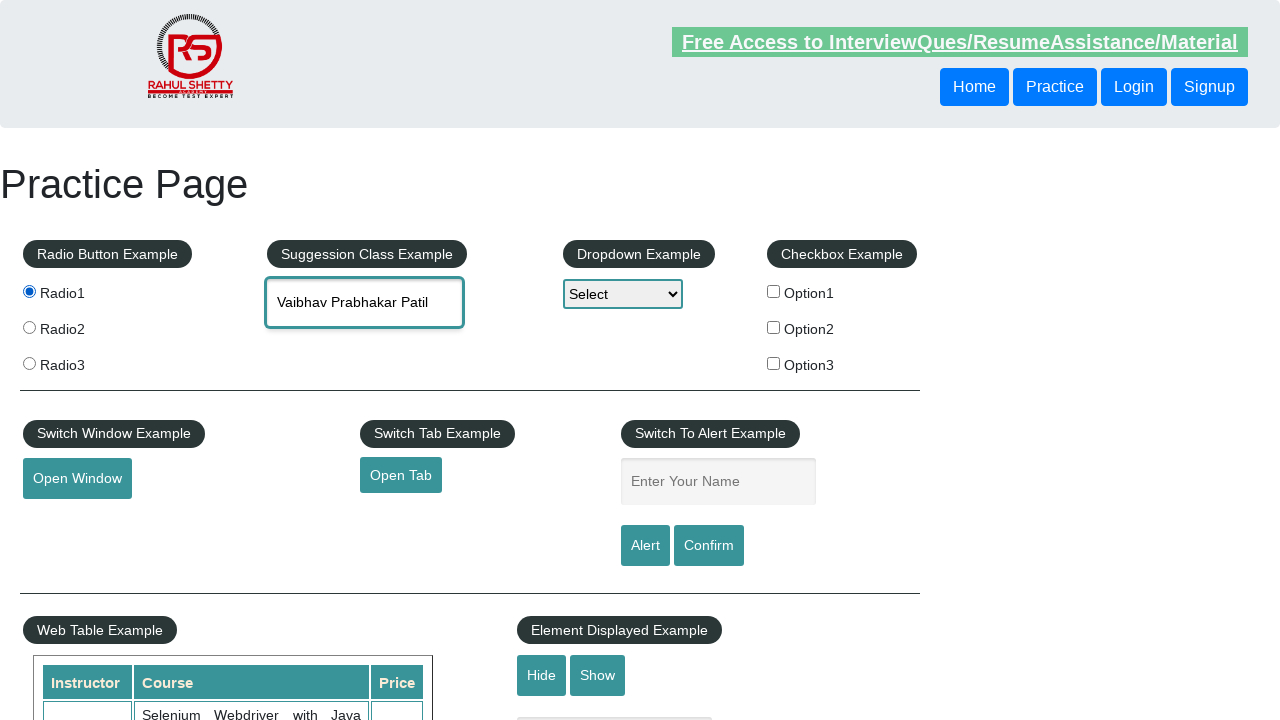